Tests dynamic loading where an element is rendered after clicking a start button and waiting for a loading bar to complete, then verifies the finish text appears.

Starting URL: http://the-internet.herokuapp.com/dynamic_loading/2

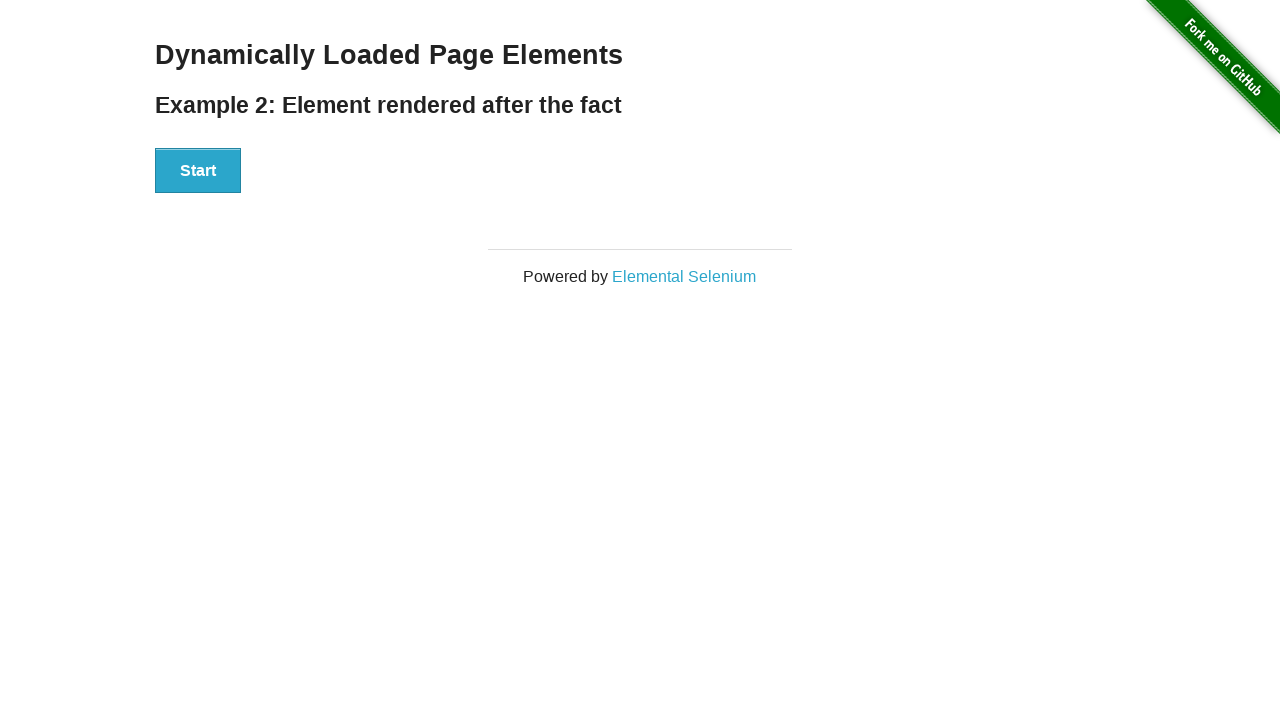

Clicked the Start button to initiate dynamic loading at (198, 171) on #start button
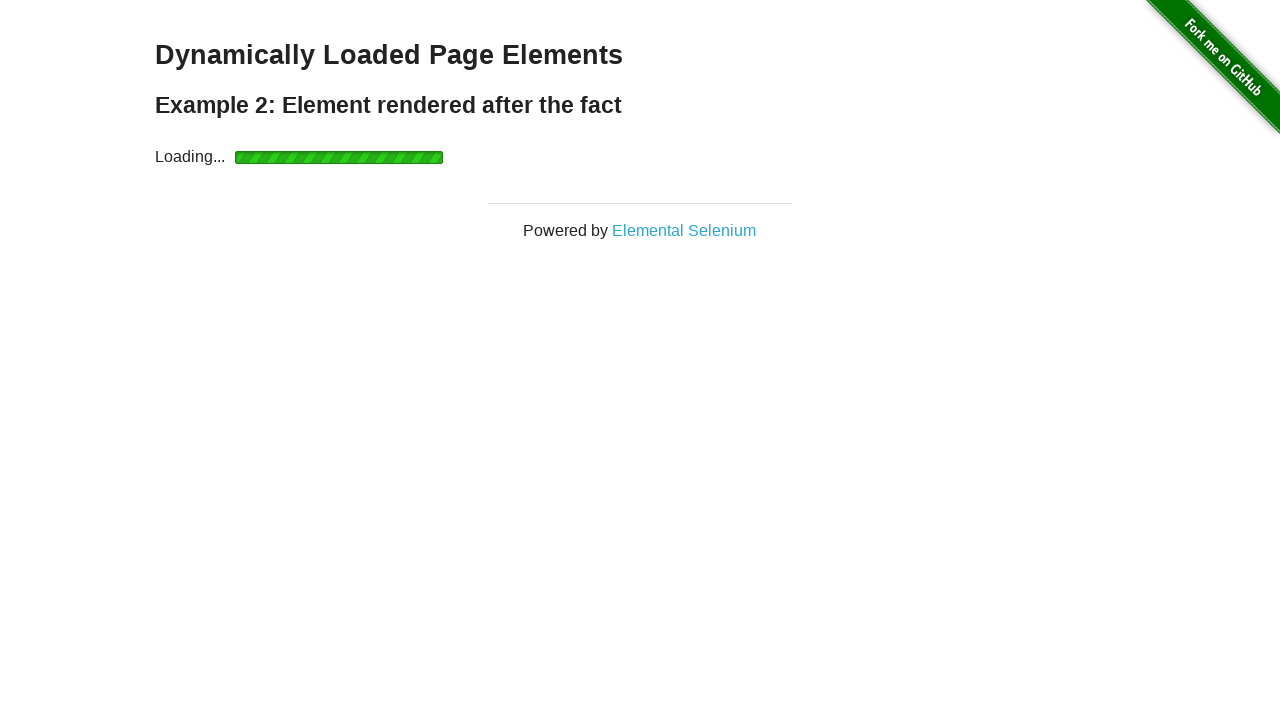

Waited for the finish element to appear after loading bar completed
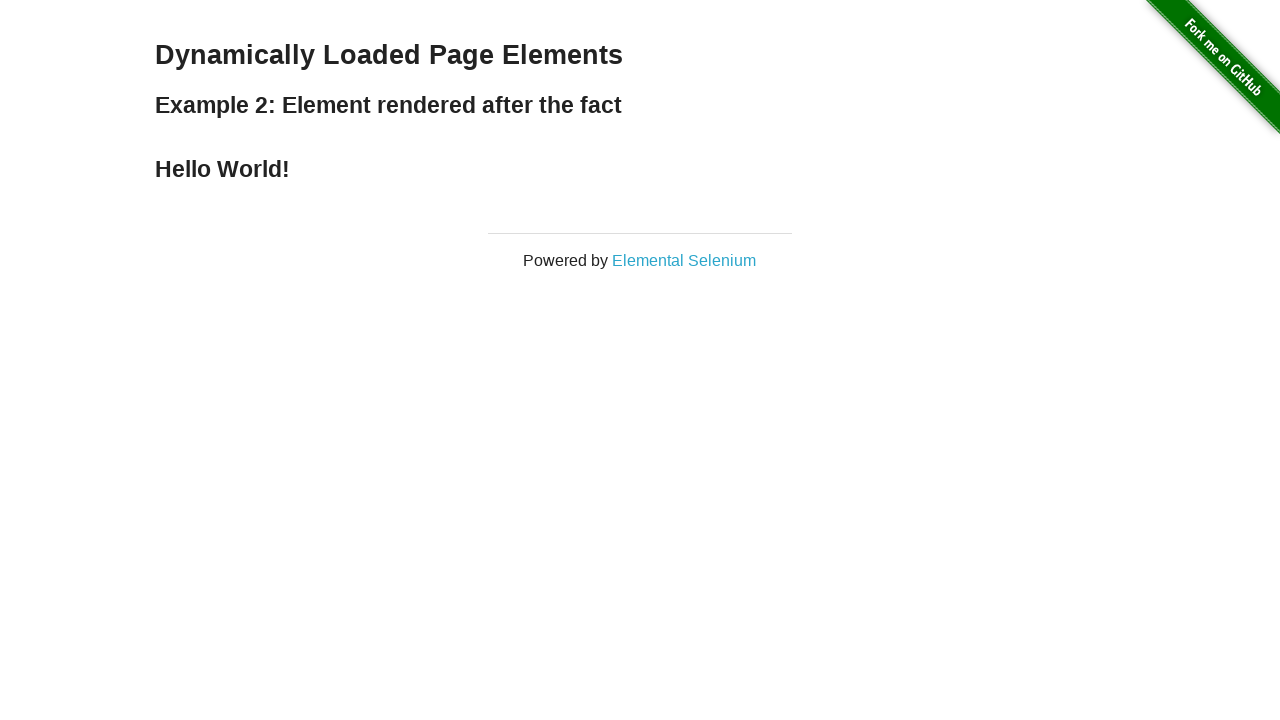

Retrieved finish element text content
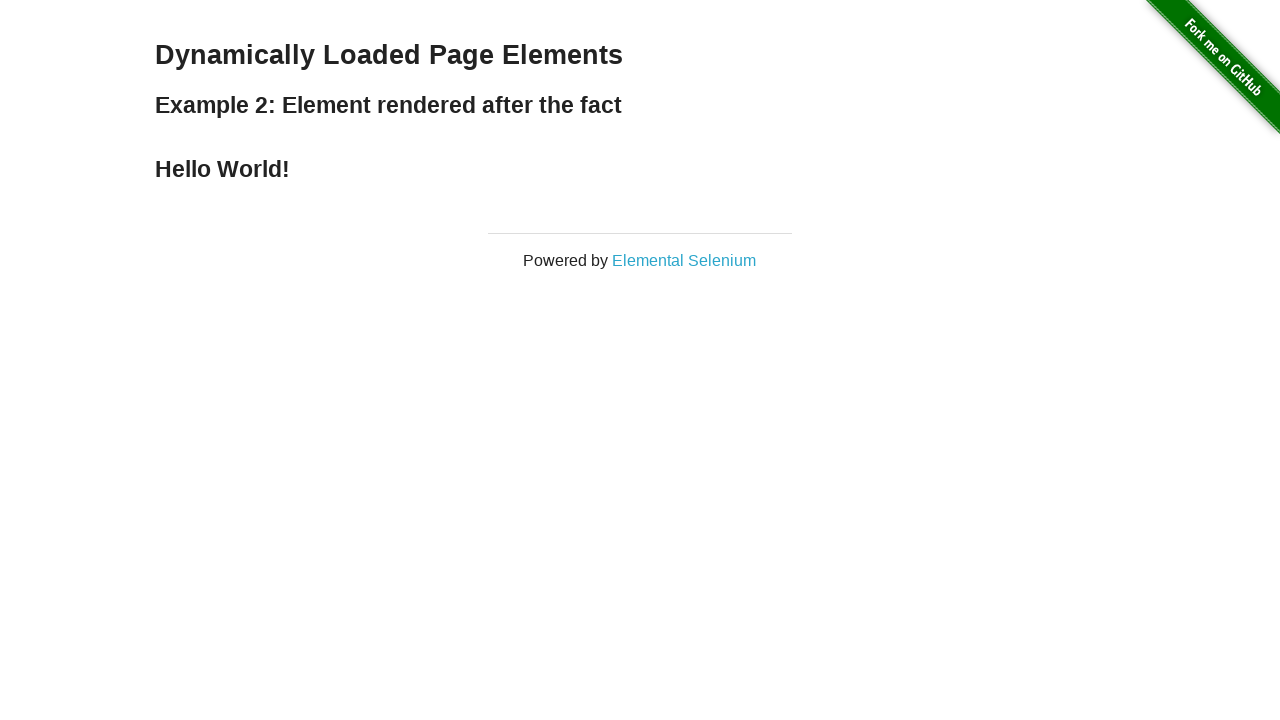

Verified that finish text equals 'Hello World!'
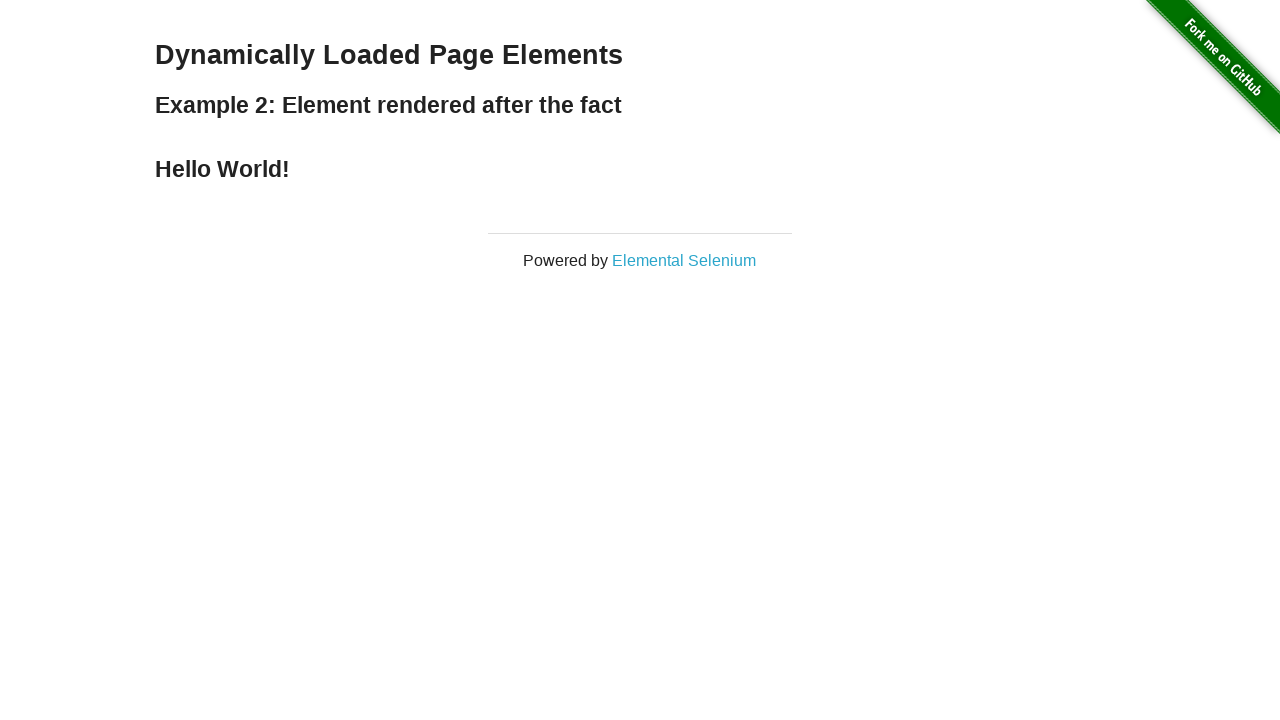

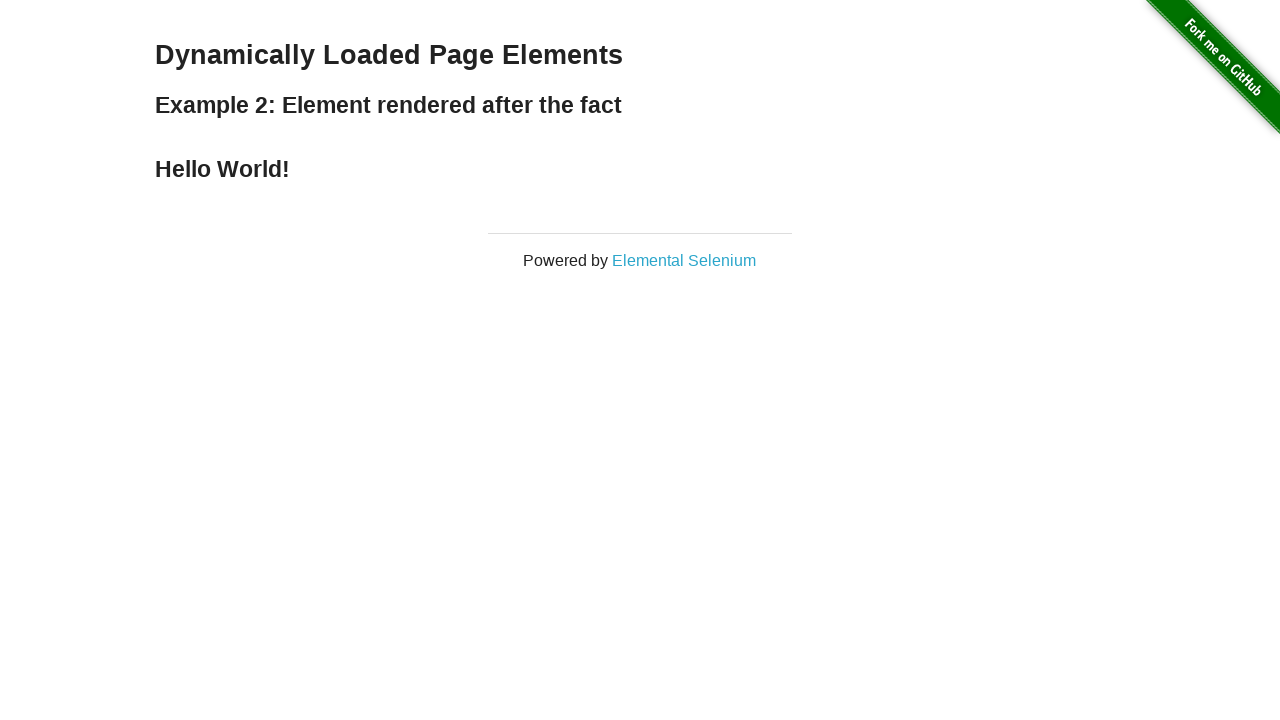